Tests CSS selector functionality by navigating to a complicated page and validating text content of specific elements using various CSS selectors

Starting URL: https://ultimateqa.com/complicated-page/

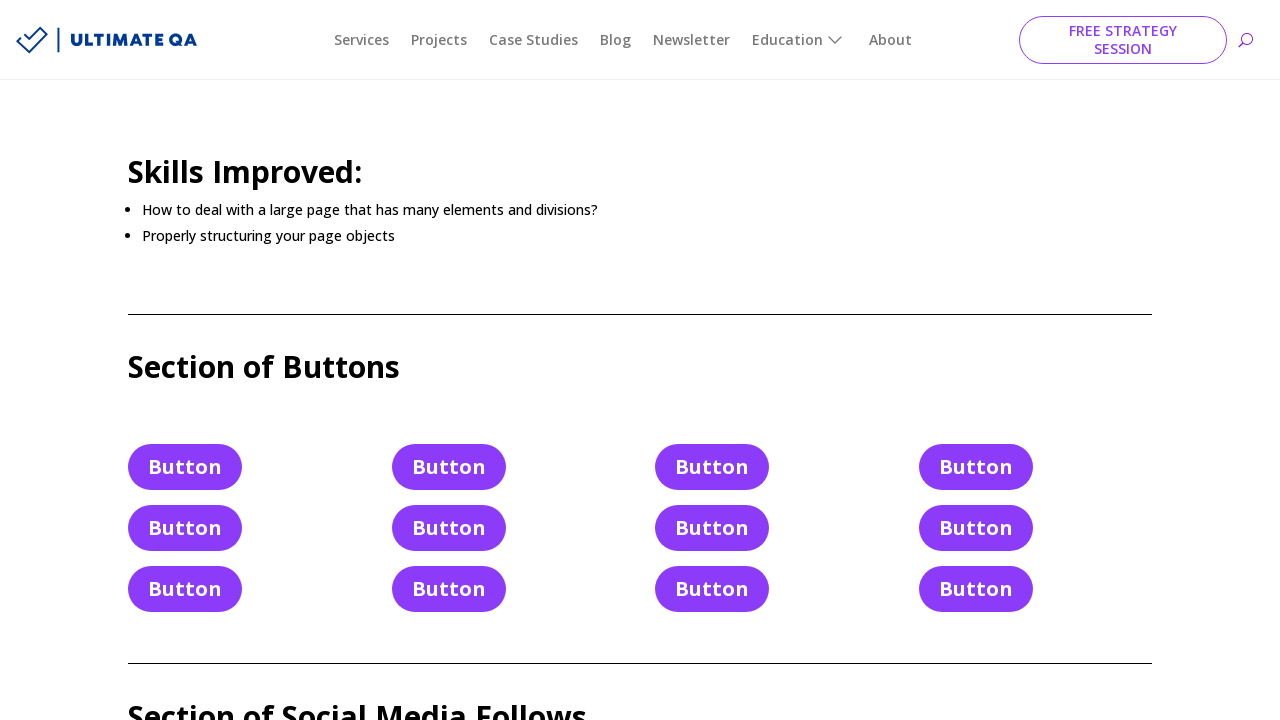

Navigated to complicated page at https://ultimateqa.com/complicated-page/
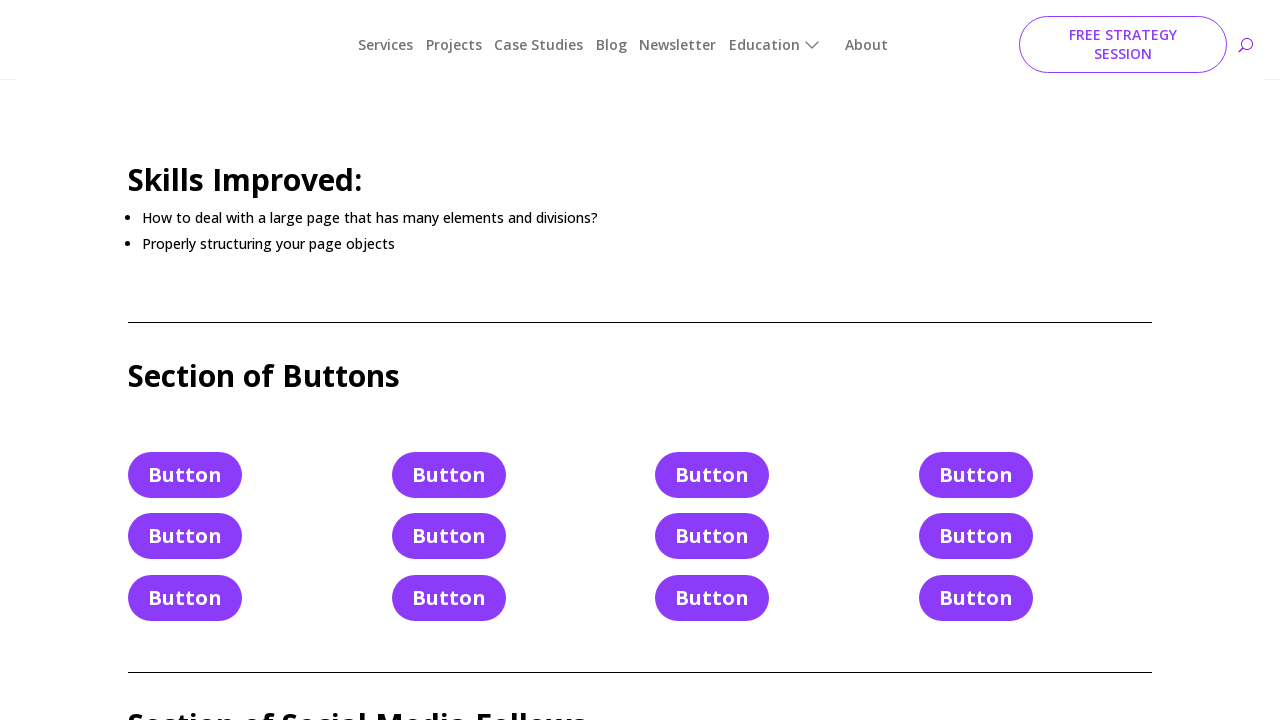

Skills Improved heading element loaded
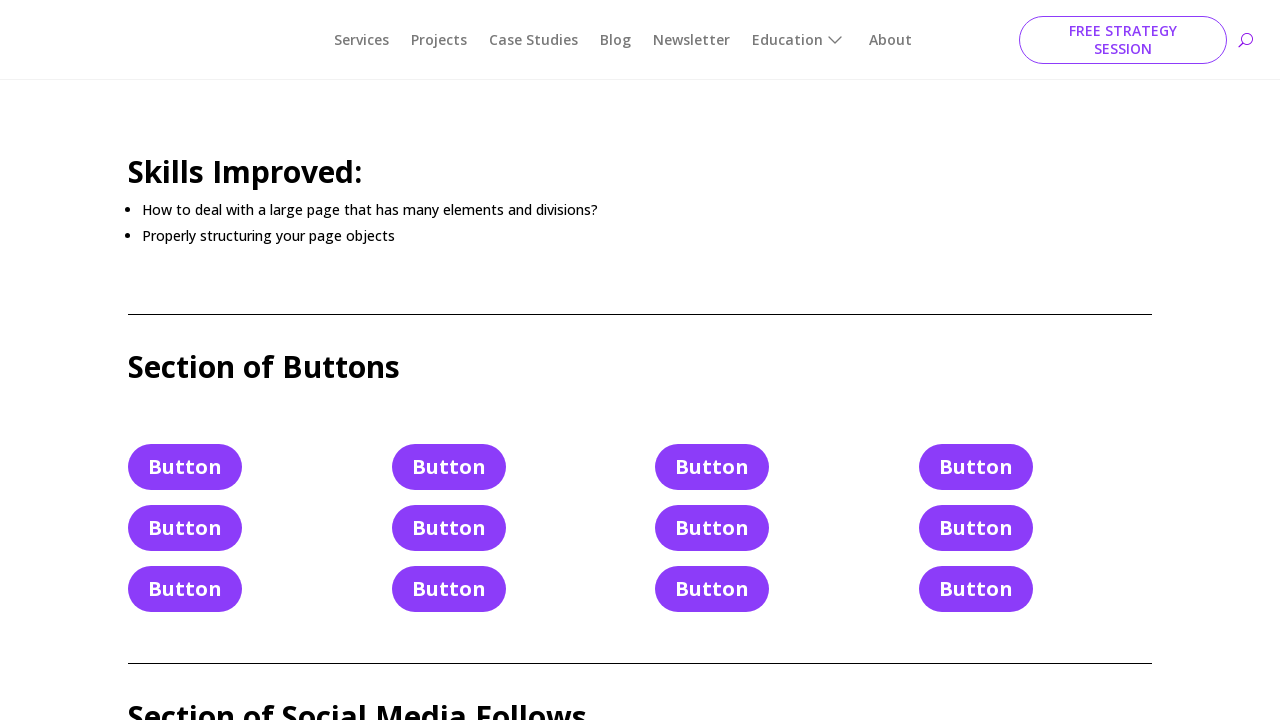

Validated Skills Improved heading text content
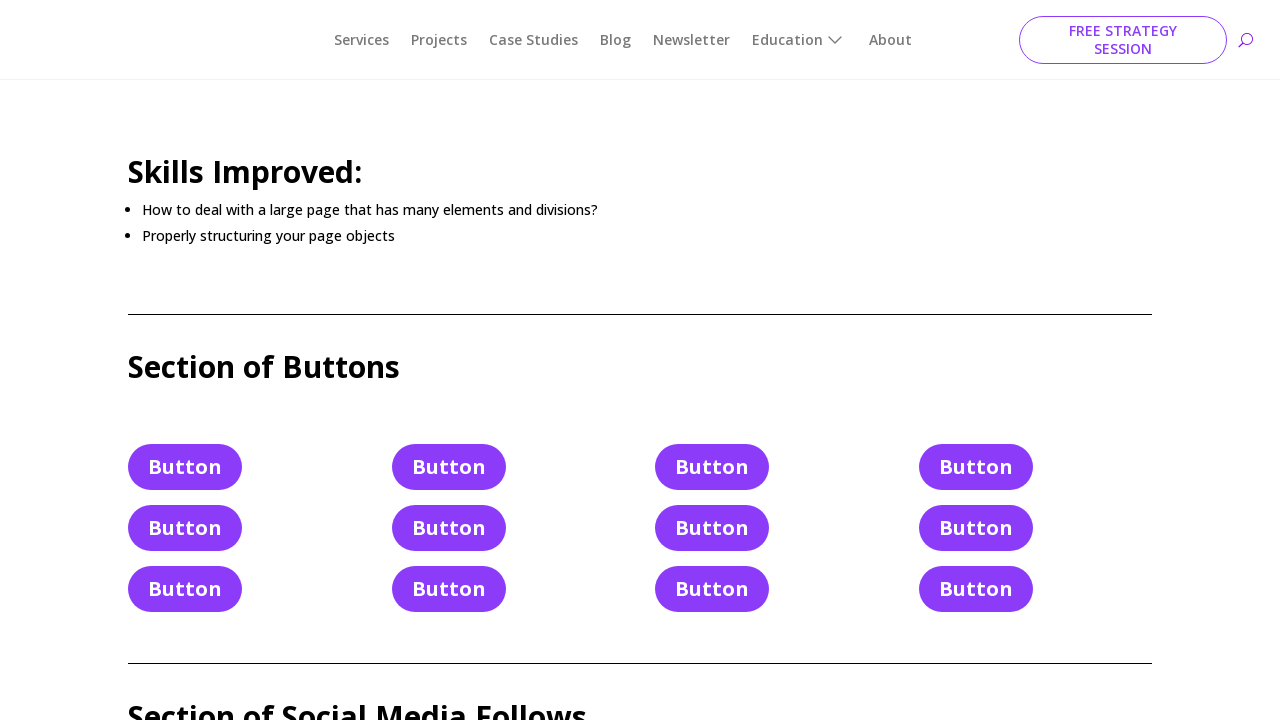

First list item element loaded
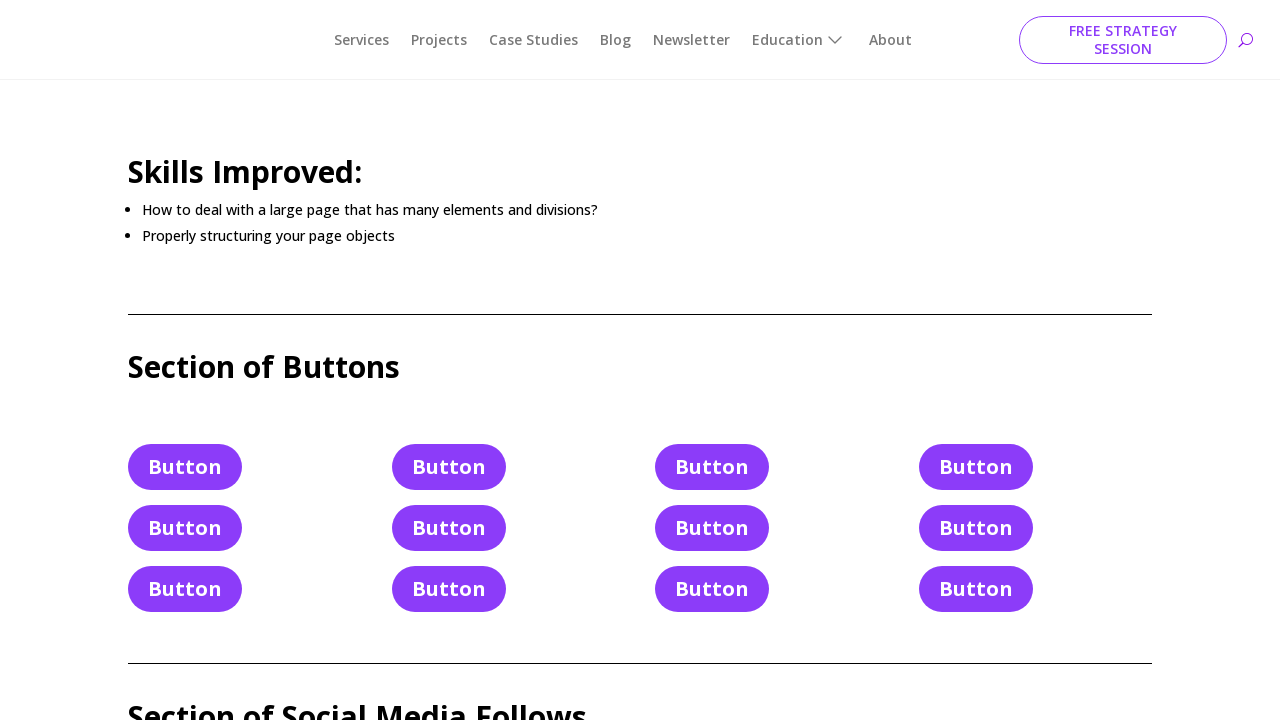

Validated first list item text content
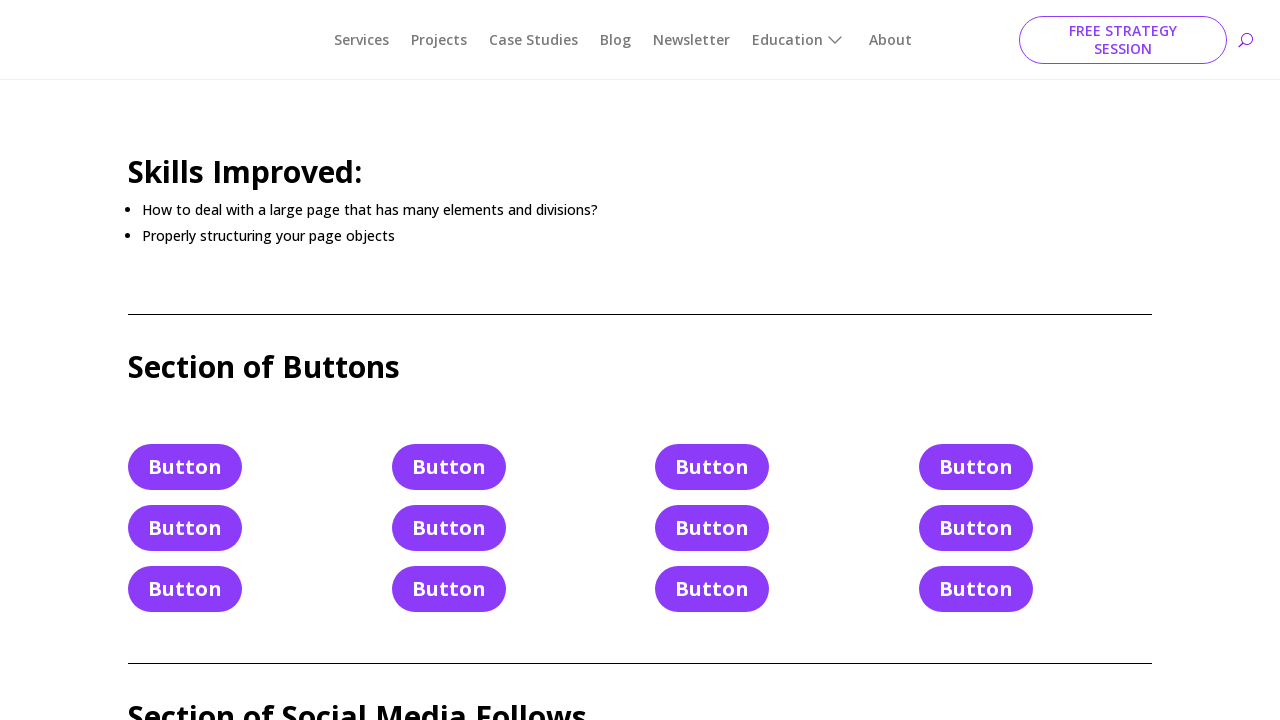

Last list item element loaded
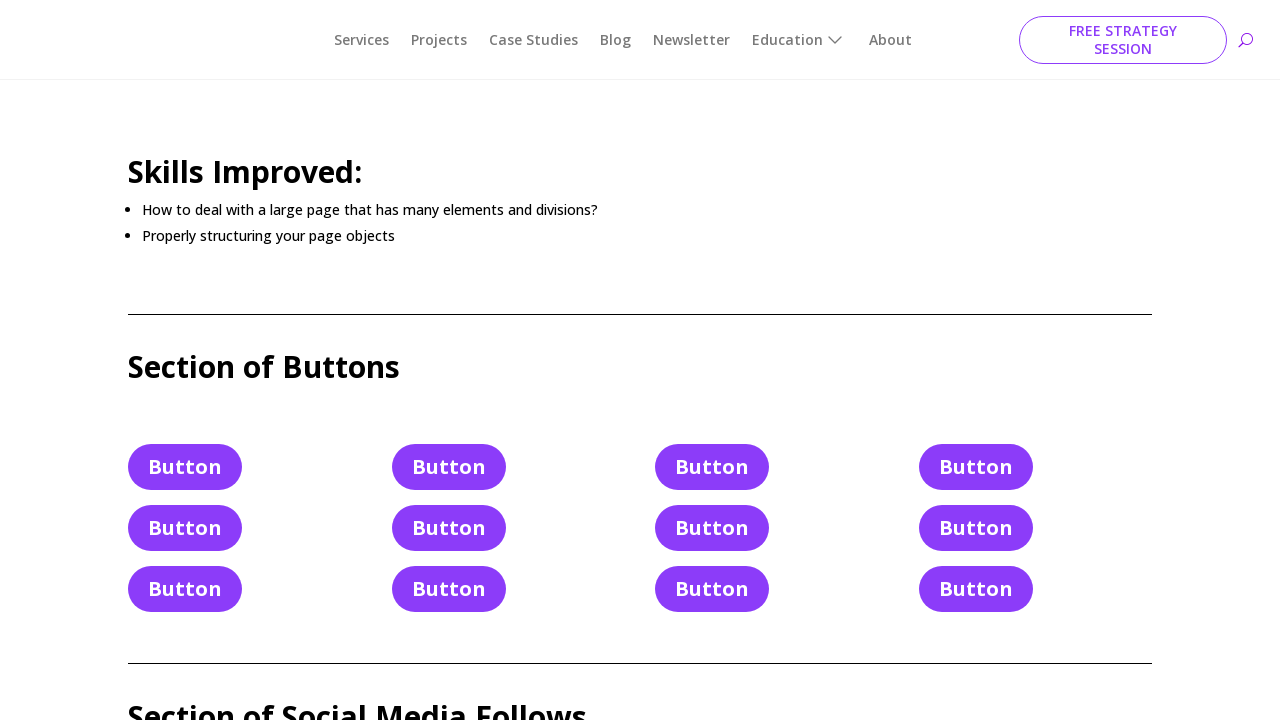

Validated last list item text content
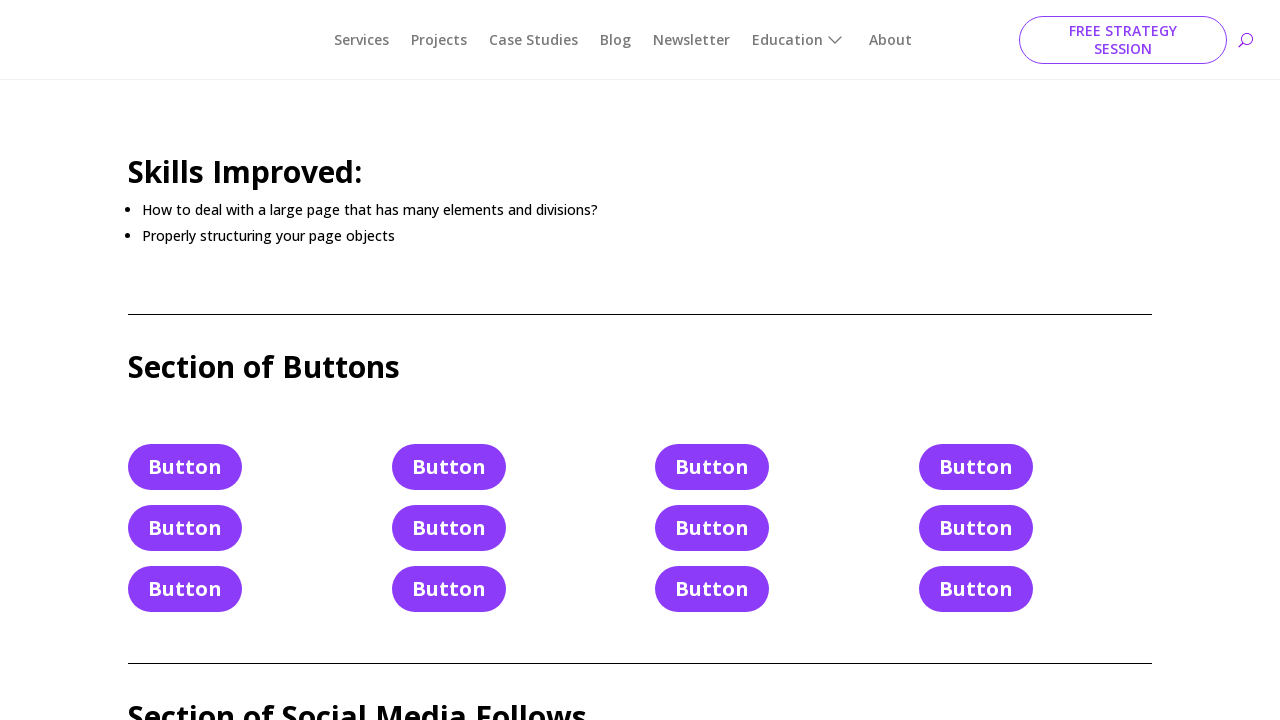

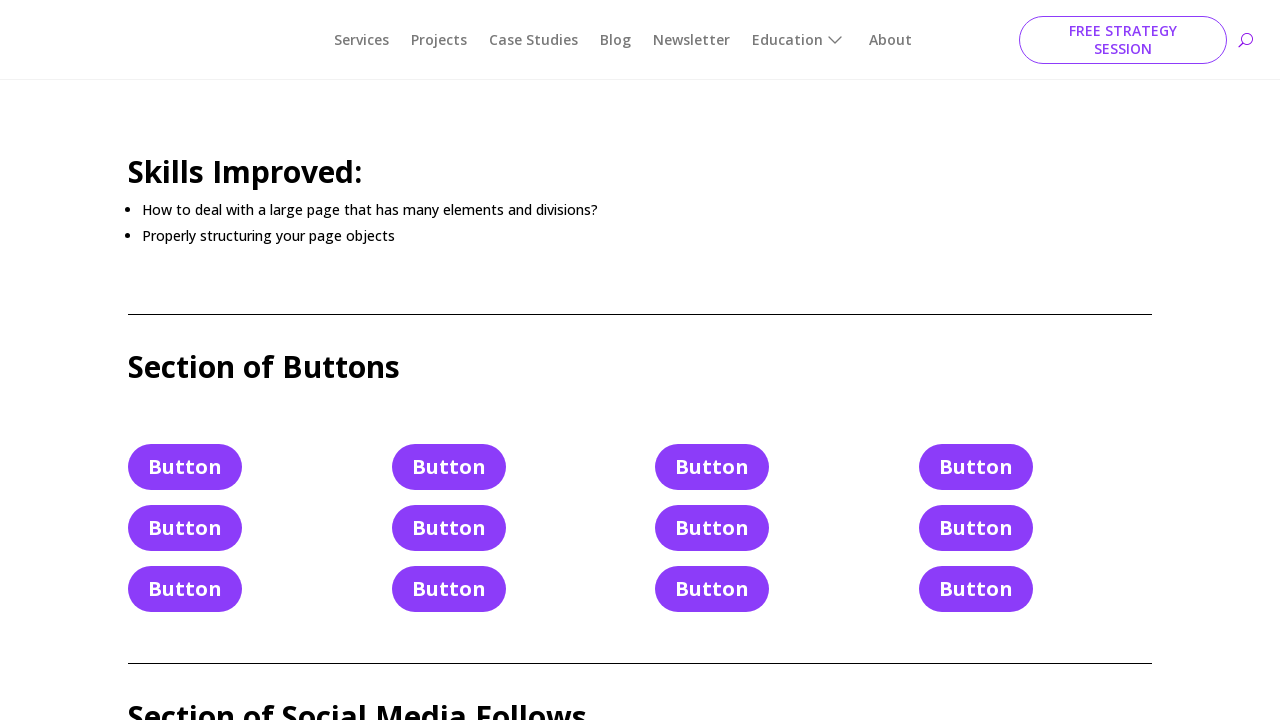